Tests browser tab handling by clicking a button that opens a new tab, switching to the new tab, and verifying the content on the new tab

Starting URL: https://demoqa.com/browser-windows

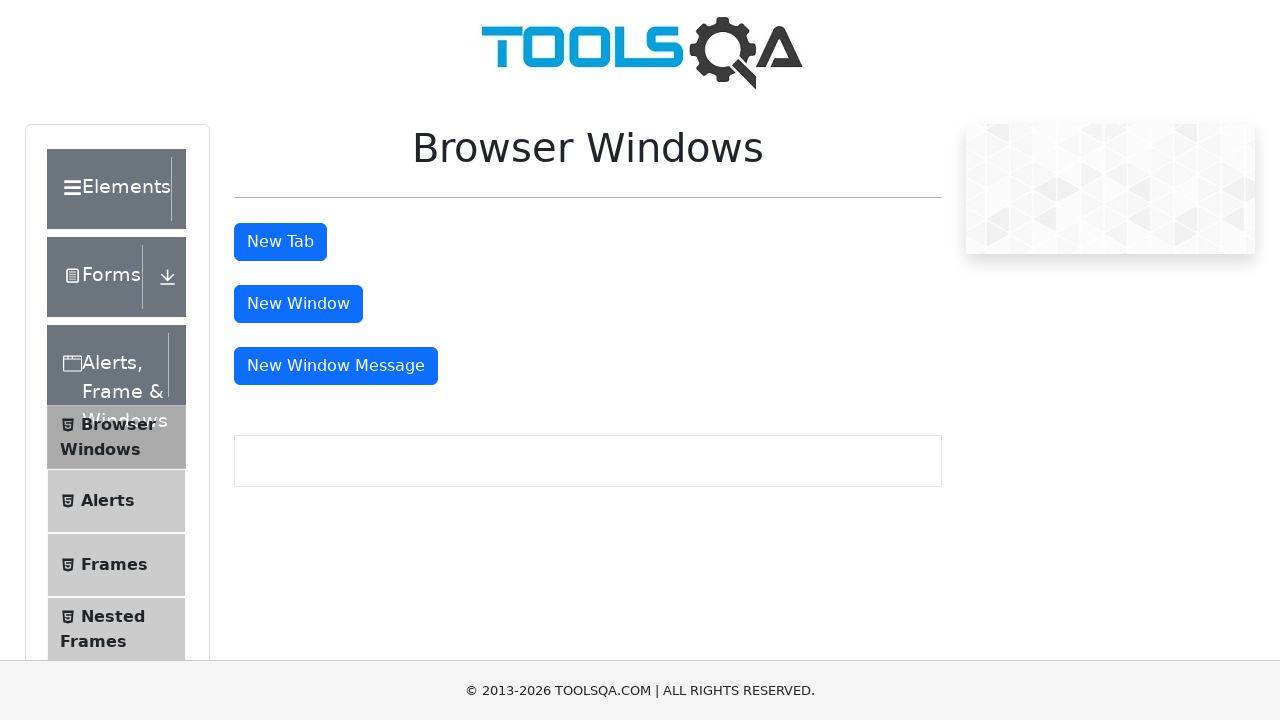

Stored reference to original page
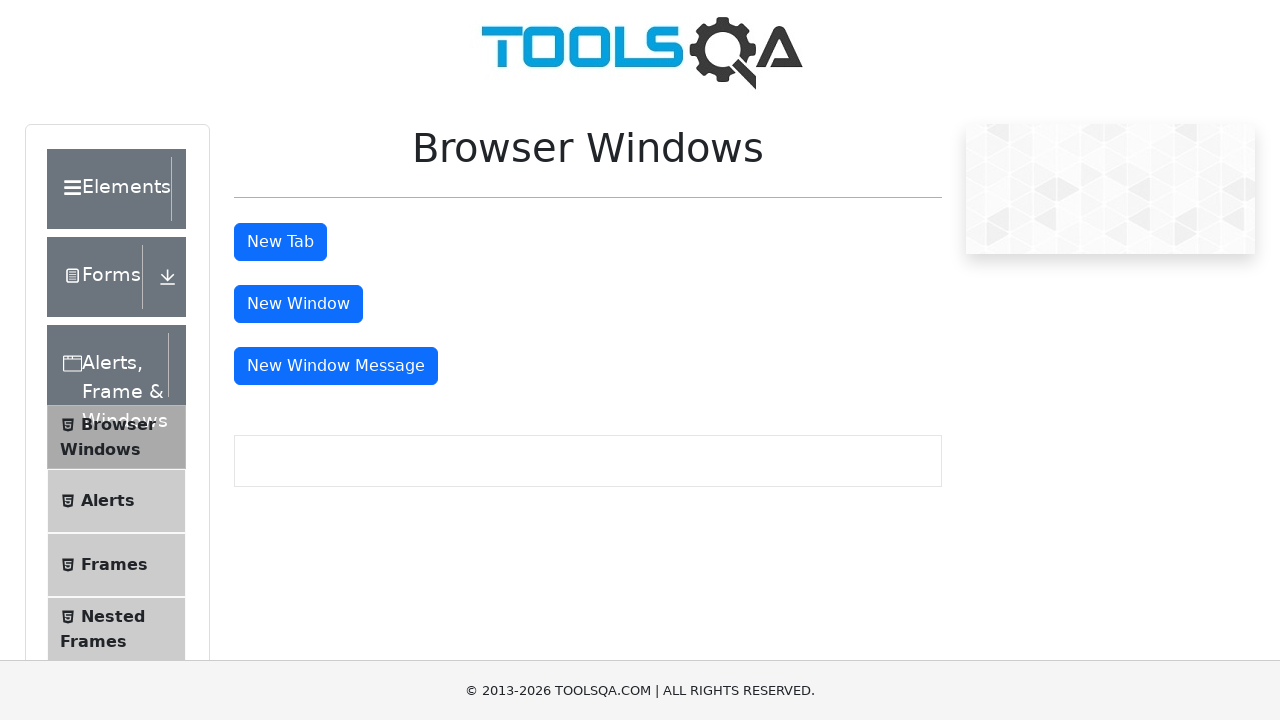

Clicked button to open new tab at (280, 242) on #tabButton
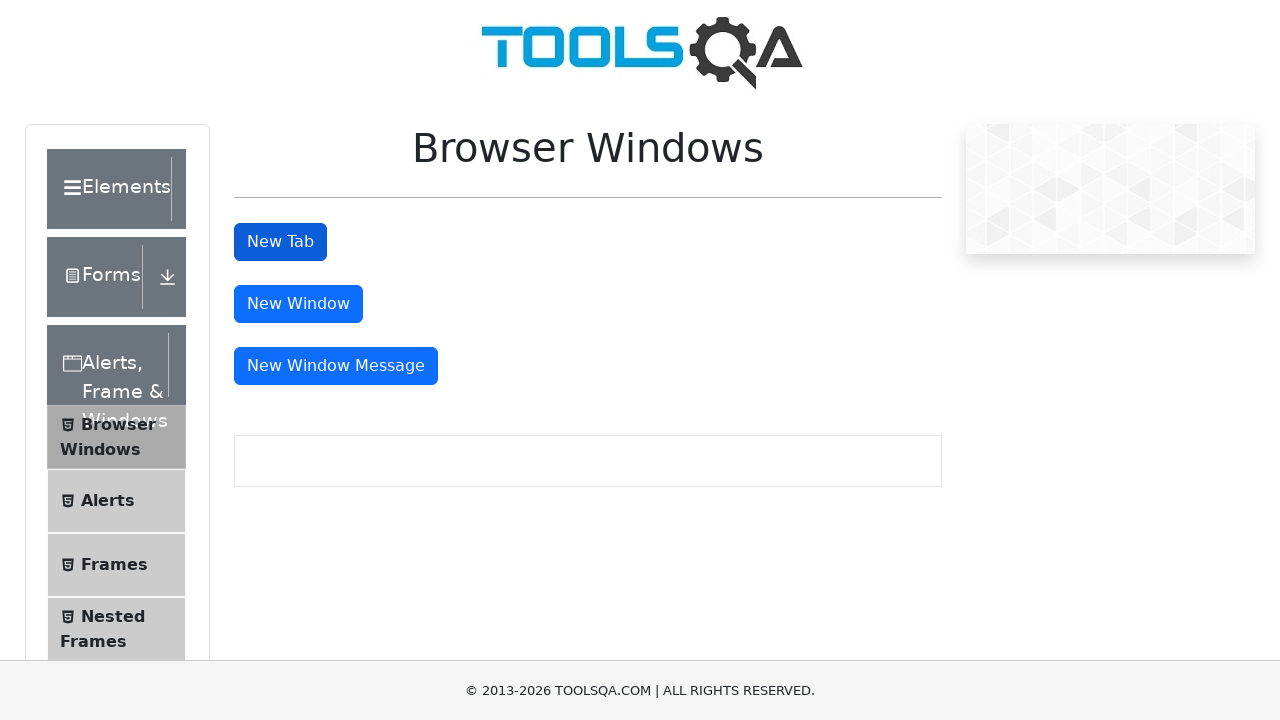

Switched to newly opened tab
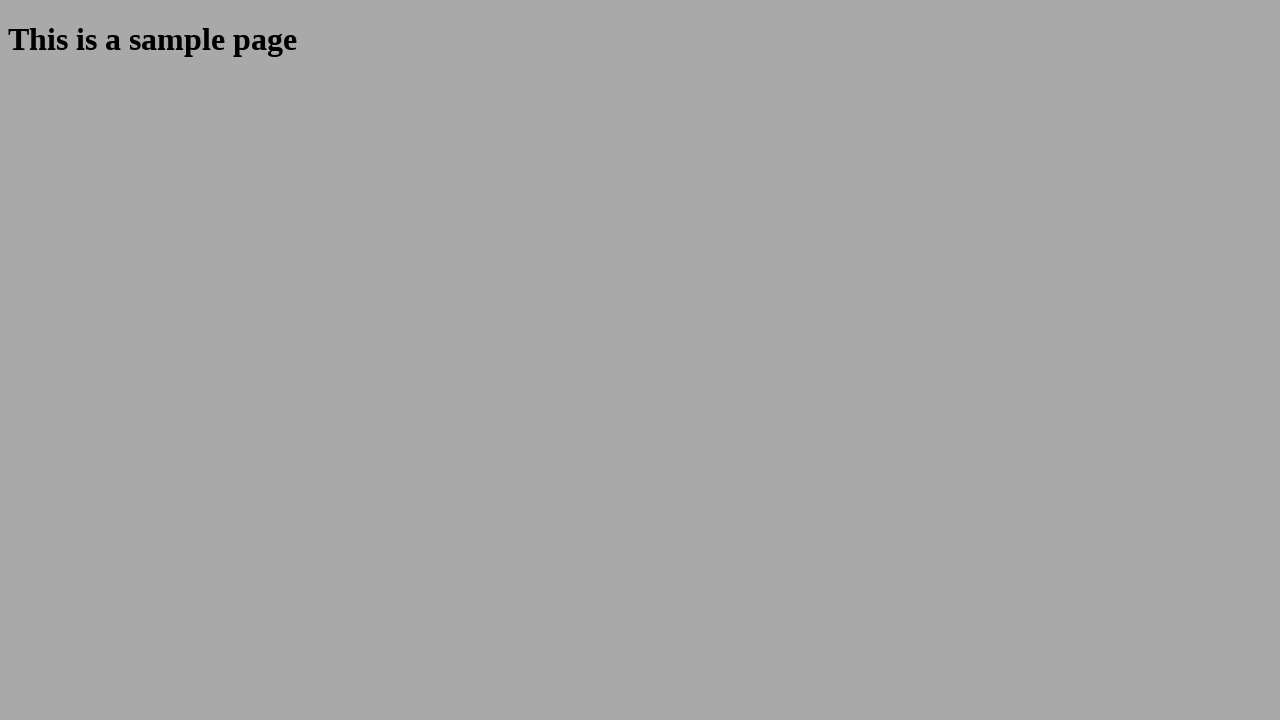

New tab page loaded successfully
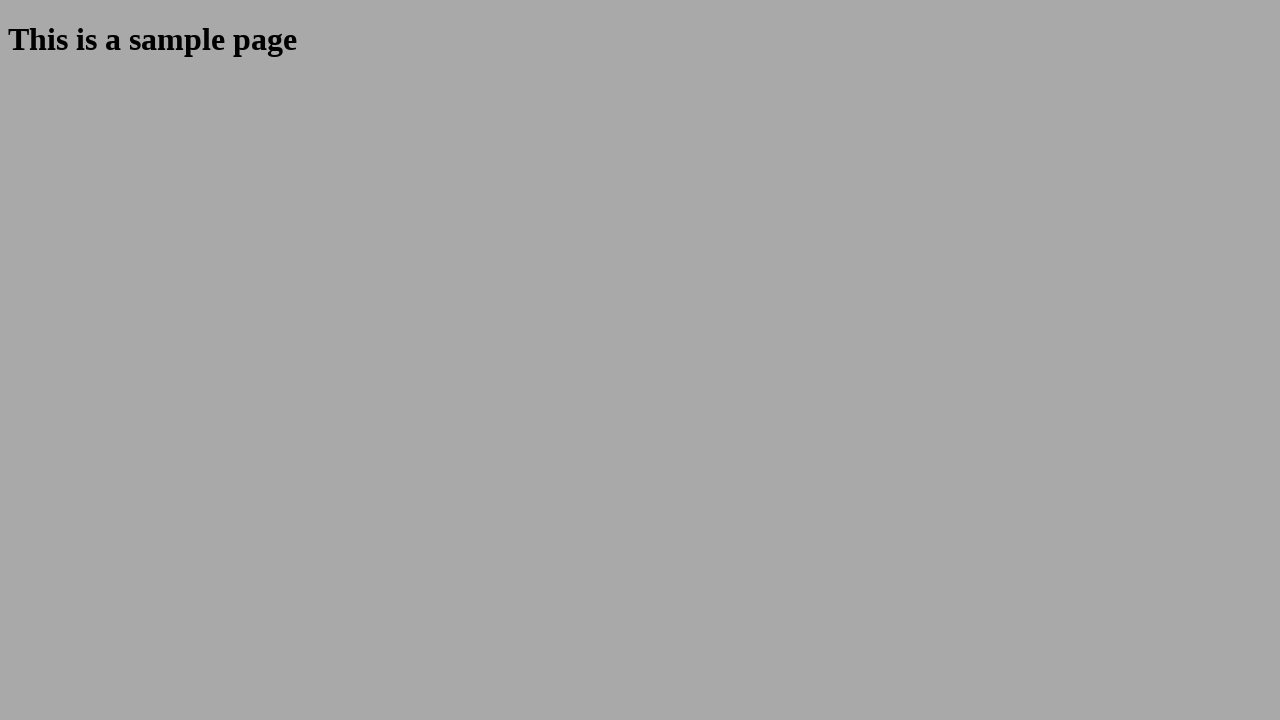

Sample heading element is visible on new tab
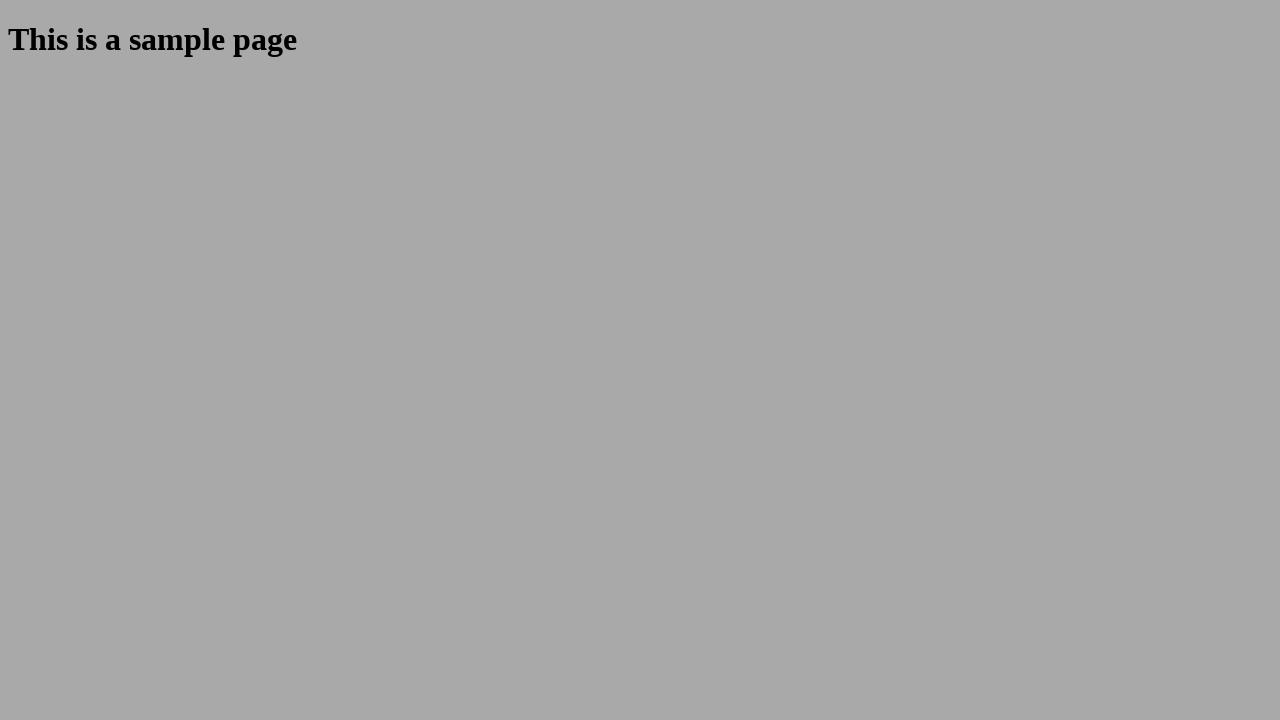

Retrieved heading text from new tab: 'This is a sample page'
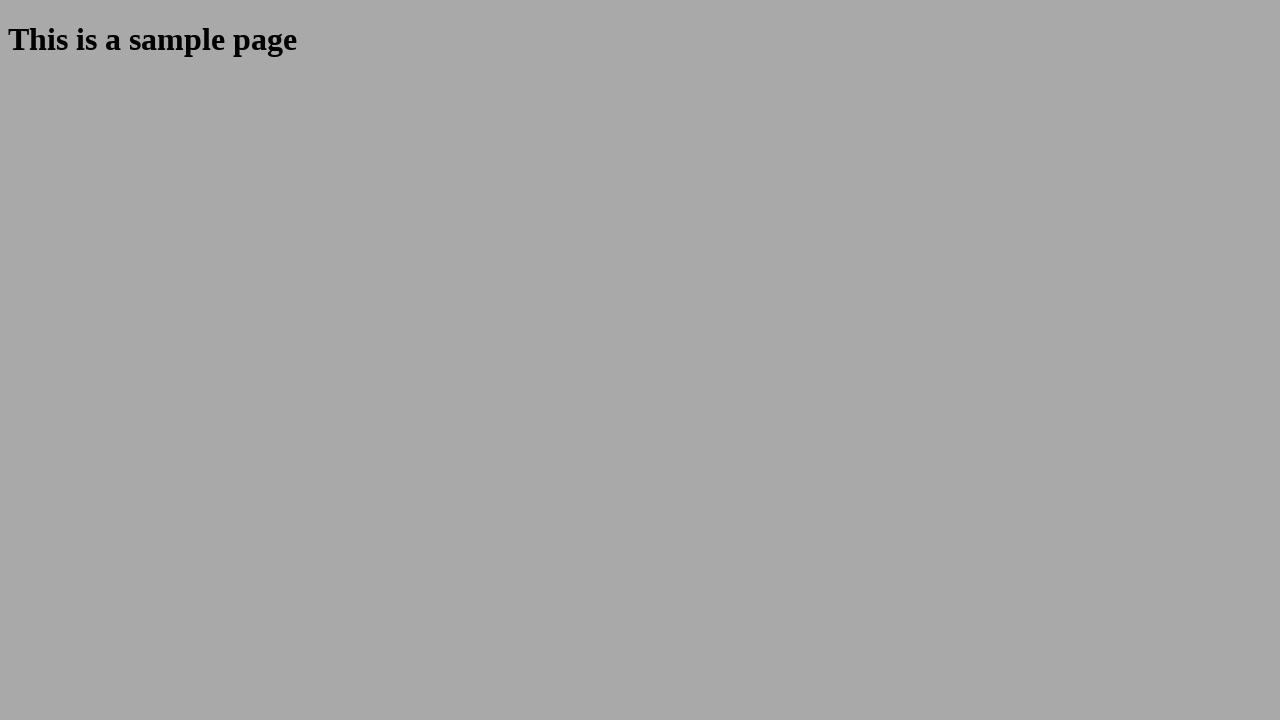

Closed the new tab
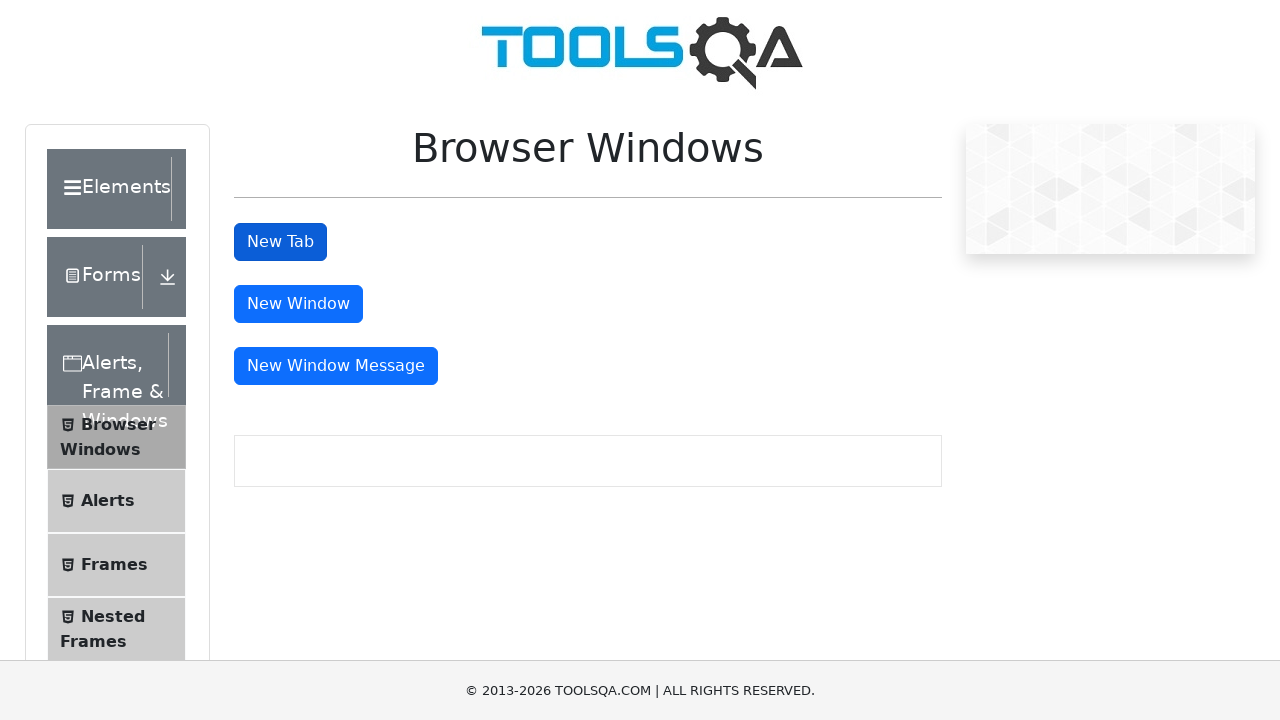

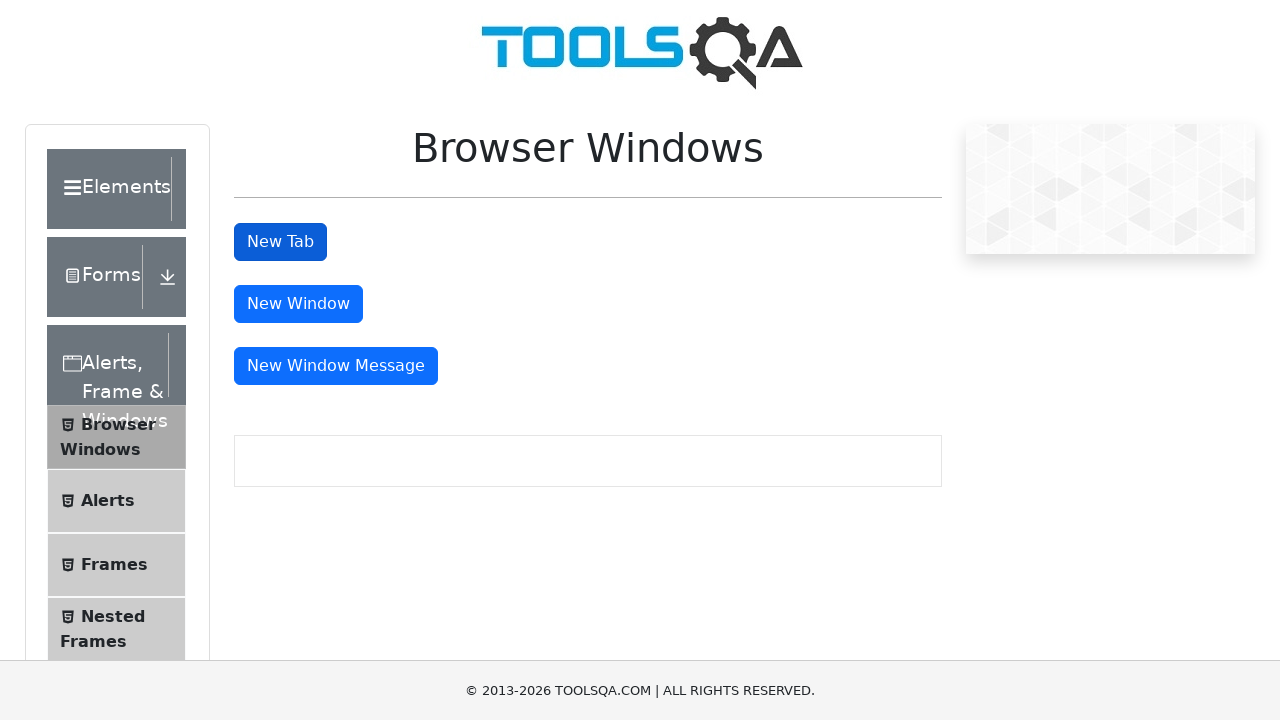